Tests drag-and-drop functionality on jQuery UI demo page by dragging an element and dropping it onto a target droppable area within an iframe.

Starting URL: https://jqueryui.com/droppable/

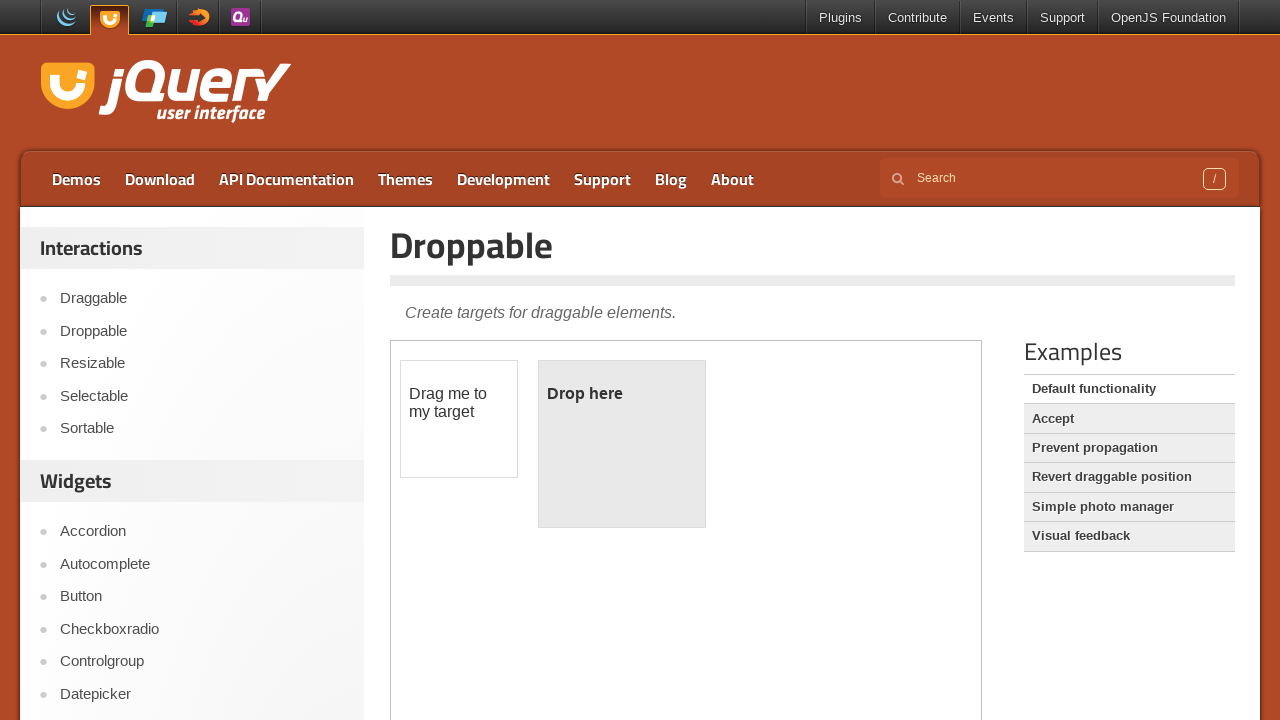

Located the demo iframe on the page
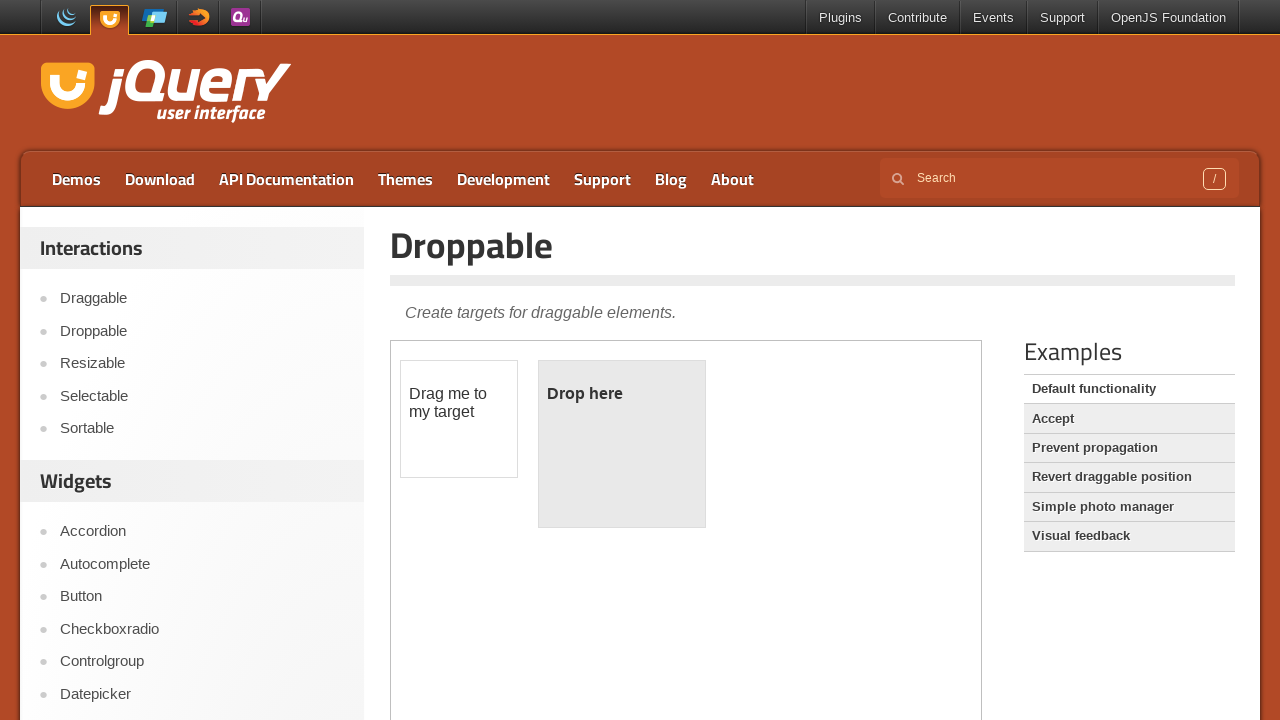

Located the draggable element within the iframe
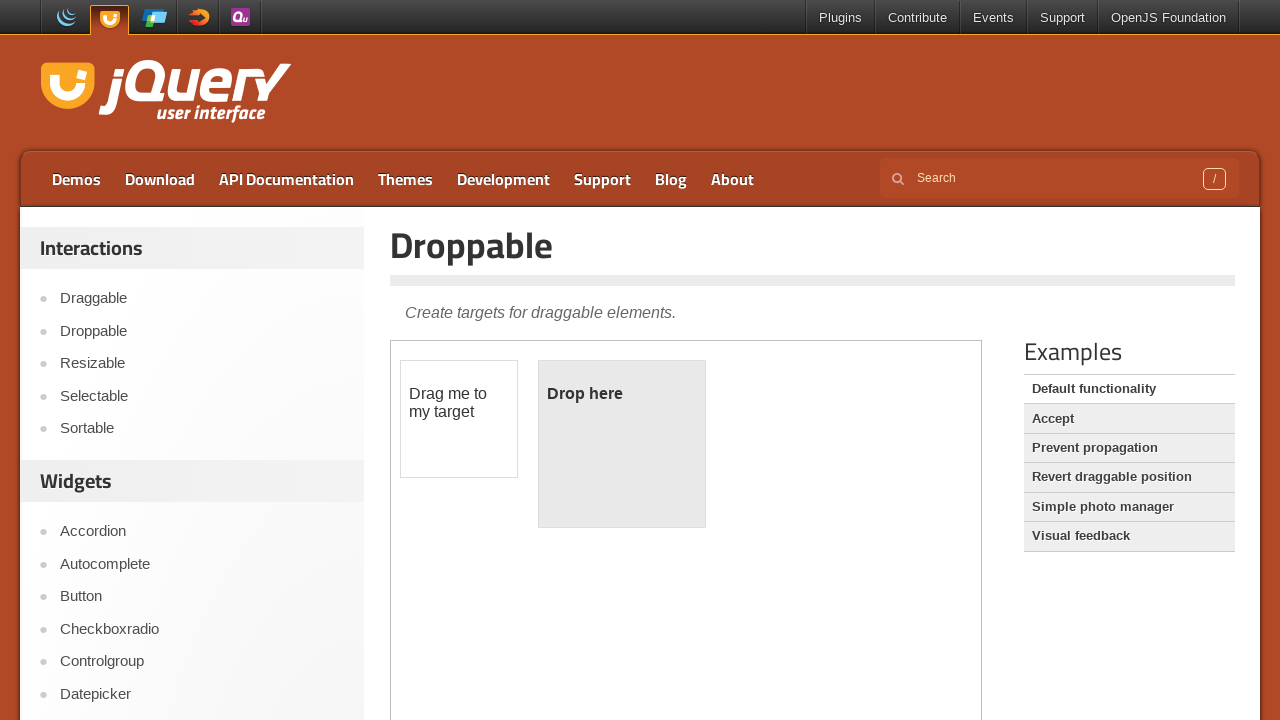

Located the droppable target element within the iframe
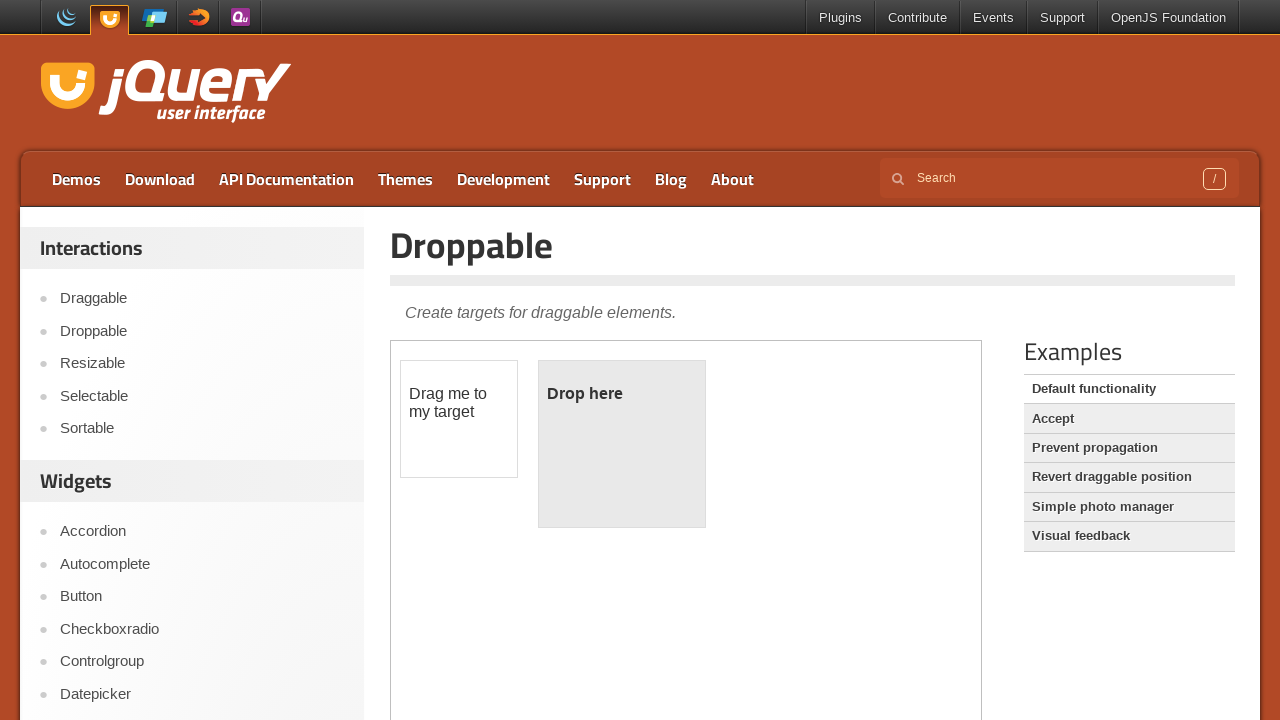

Dragged the draggable element and dropped it onto the droppable target at (622, 444)
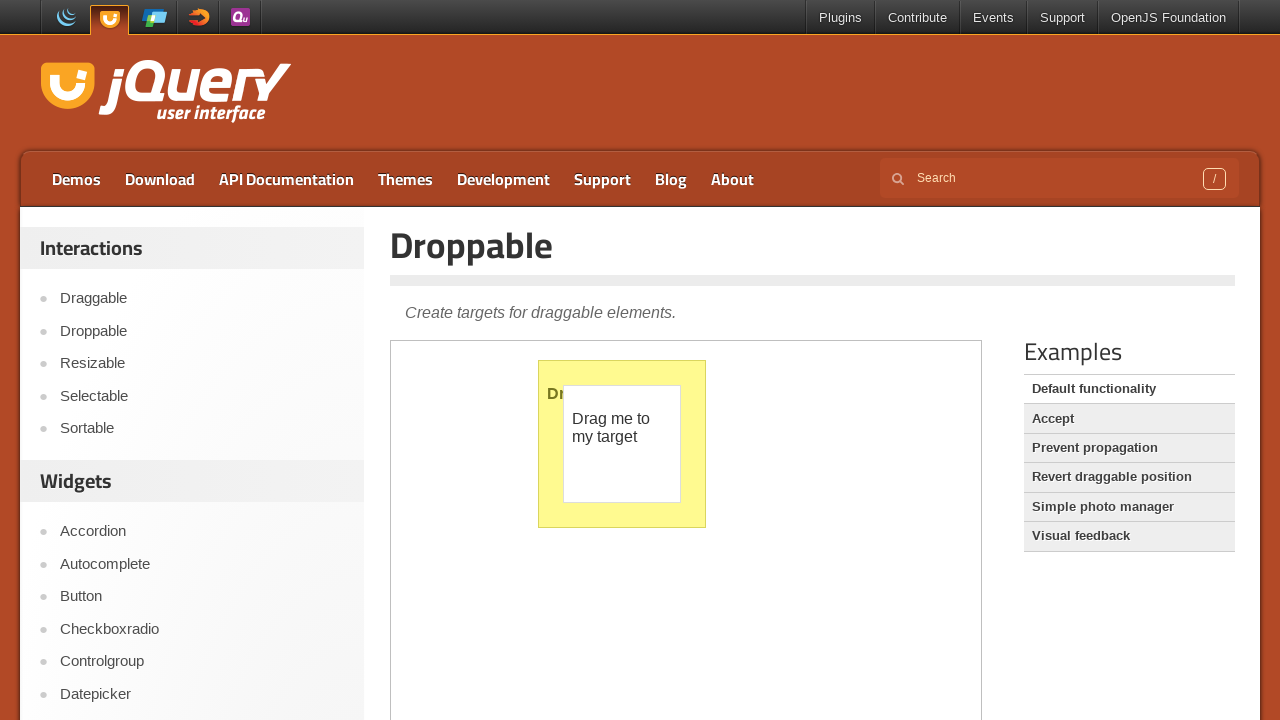

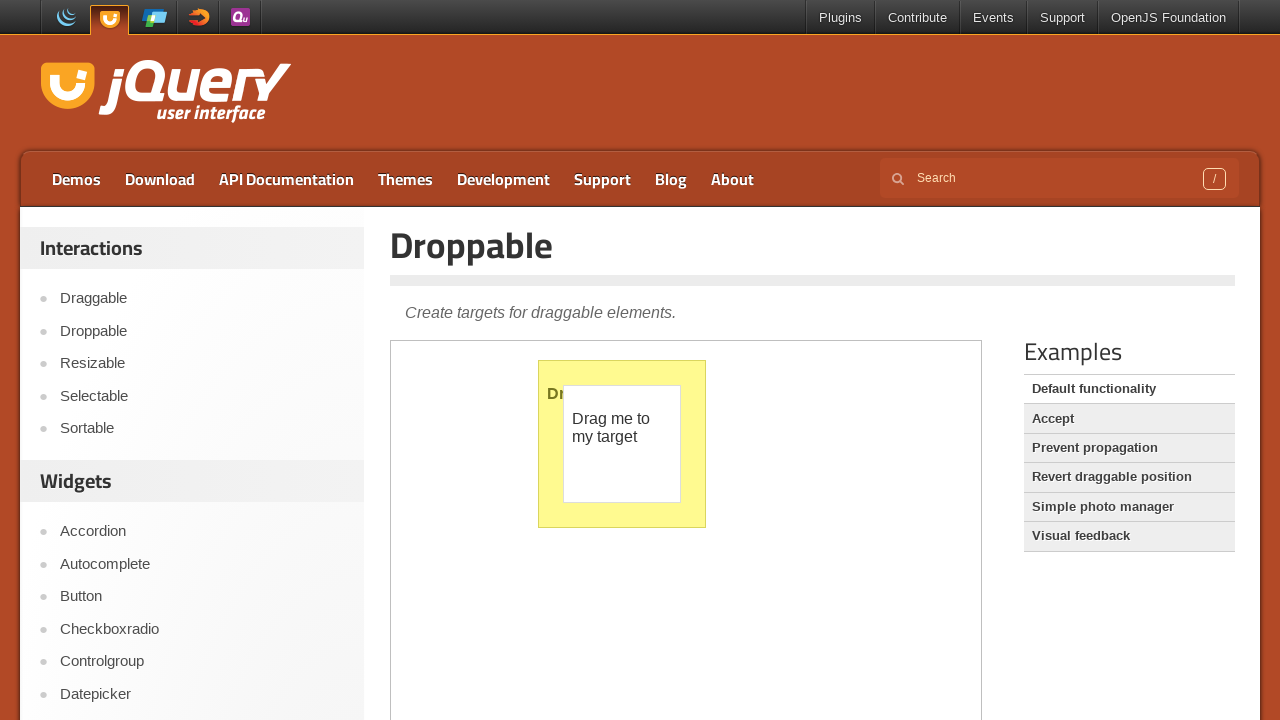